Tests window/tab handling by opening a new tab, switching between windows, and closing tabs

Starting URL: https://www.rahulshettyacademy.com/AutomationPractice/

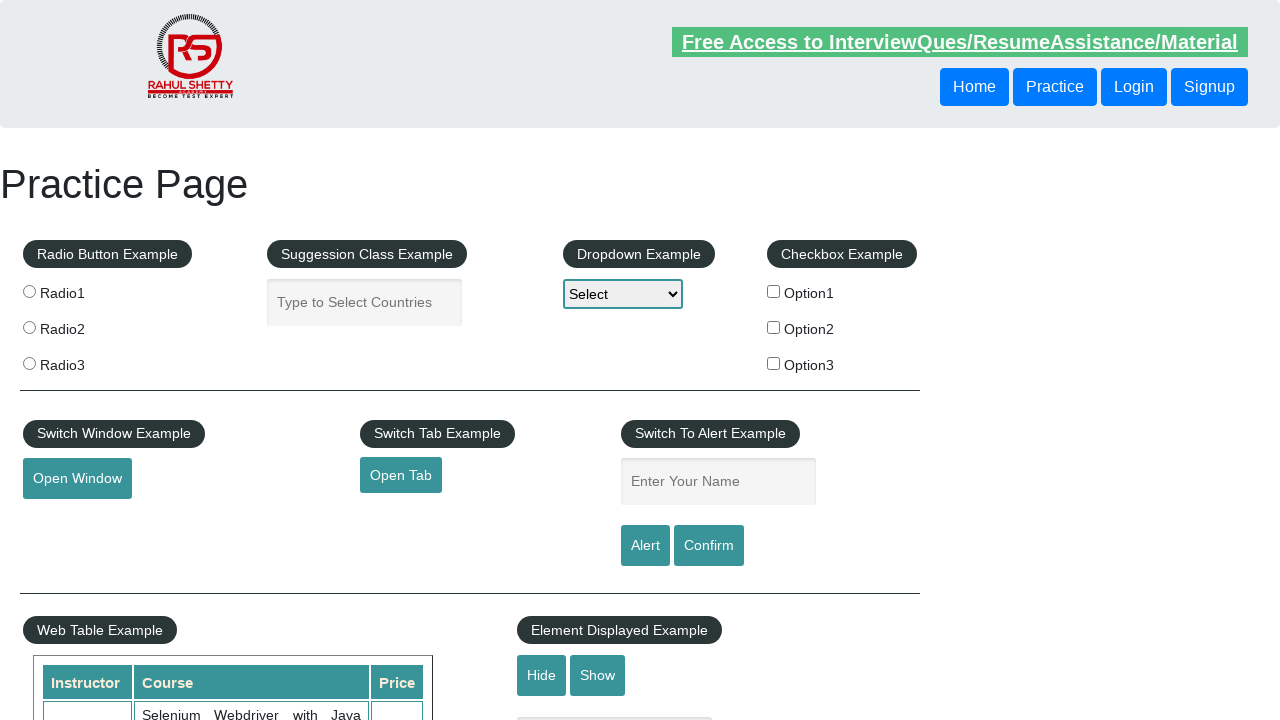

Clicked 'Open Tab' link to open a new tab at (401, 475) on xpath=//a[text()='Open Tab']
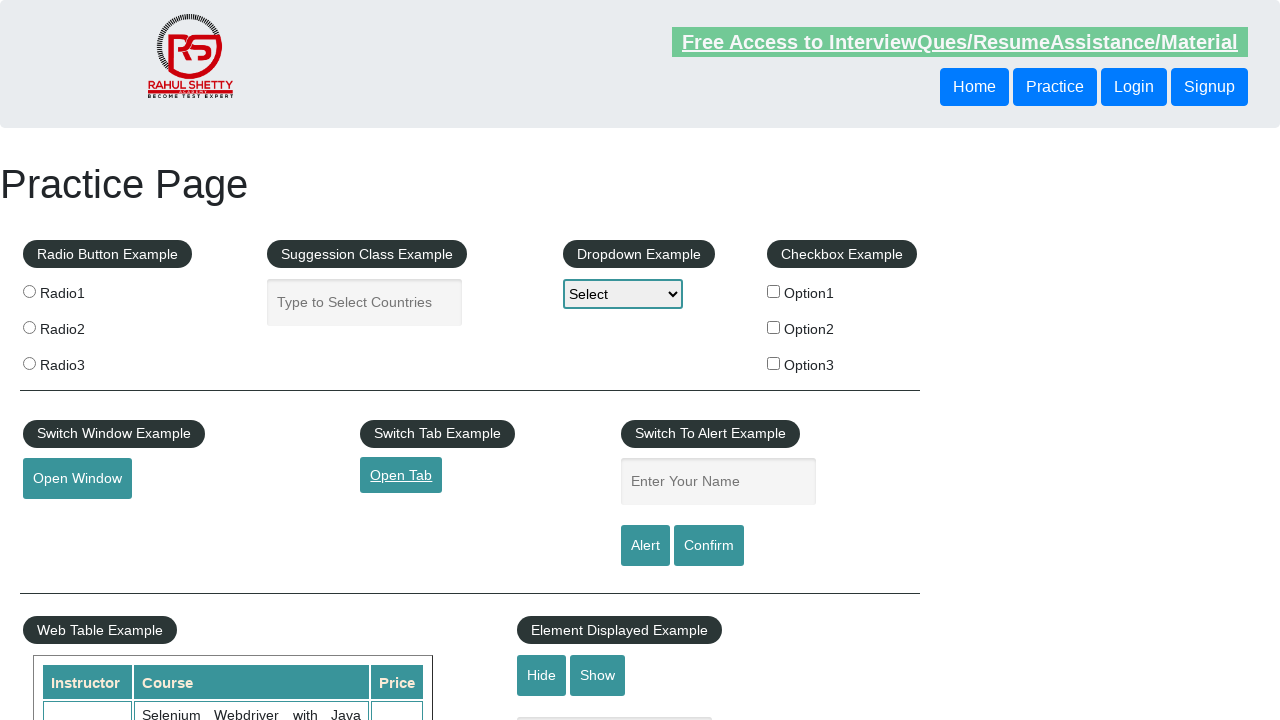

New tab opened and captured
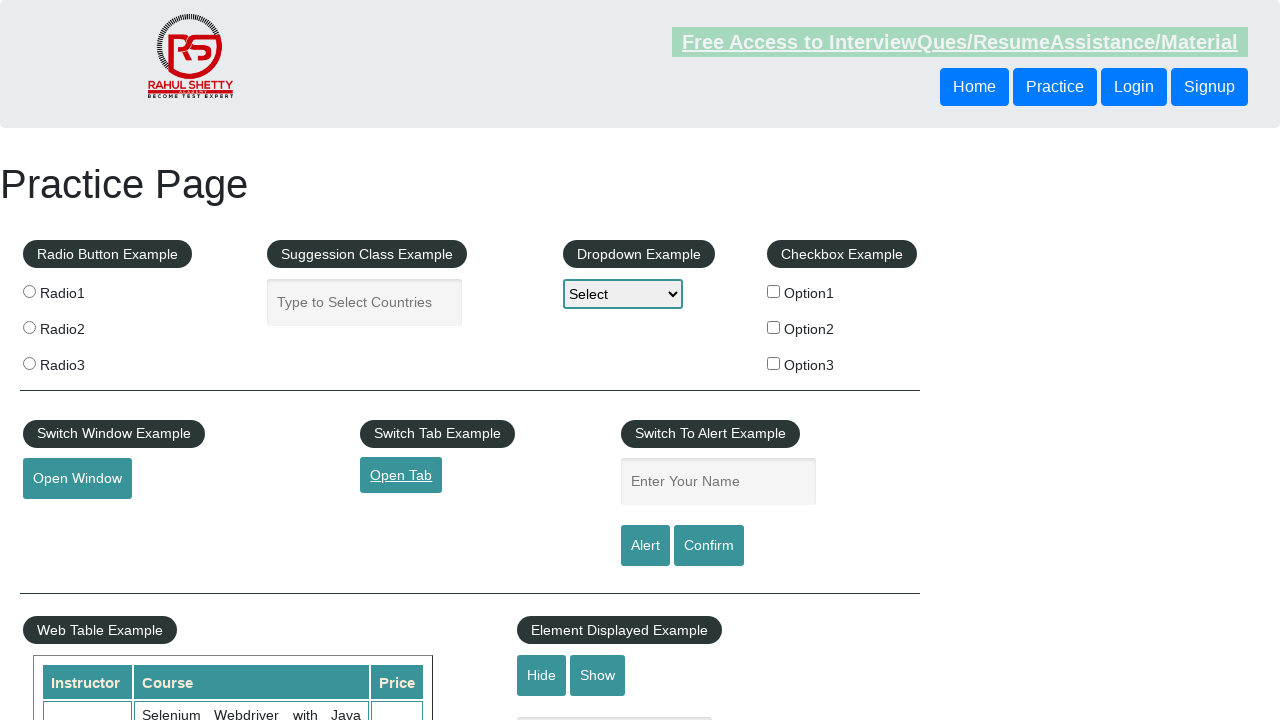

New page loaded successfully
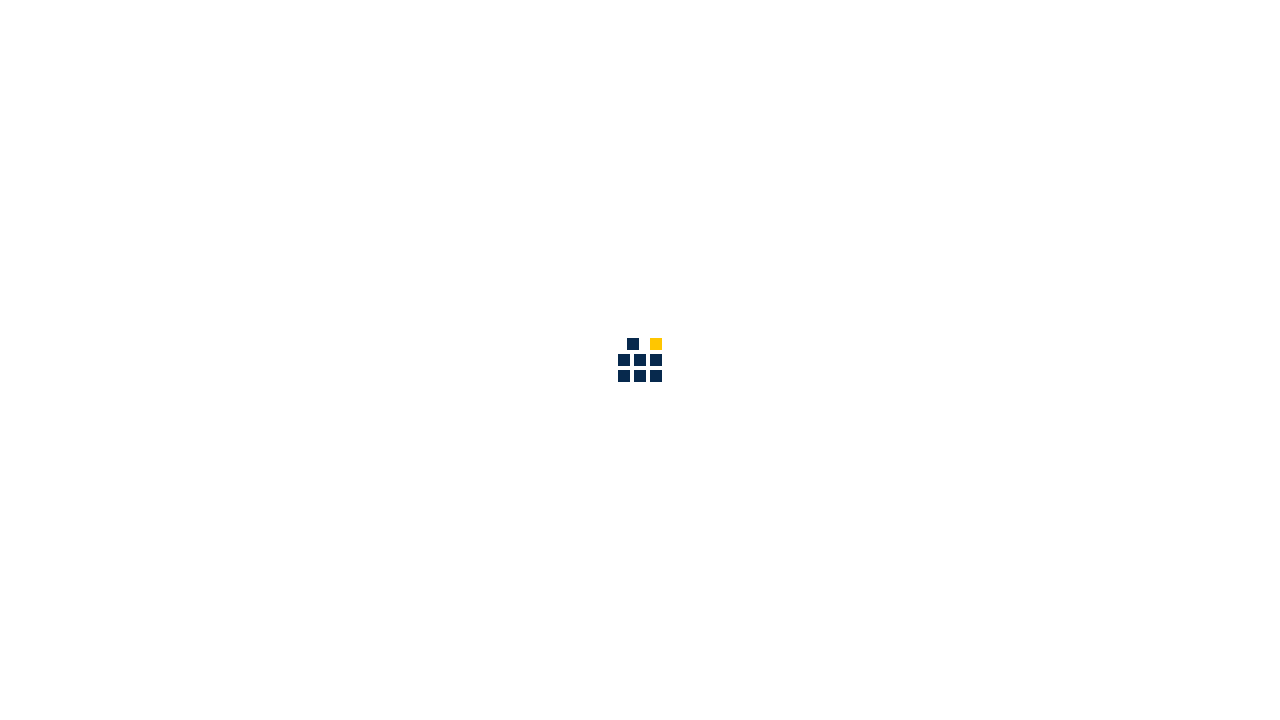

New tab title verified as 'QAClick Academy' and tab closed
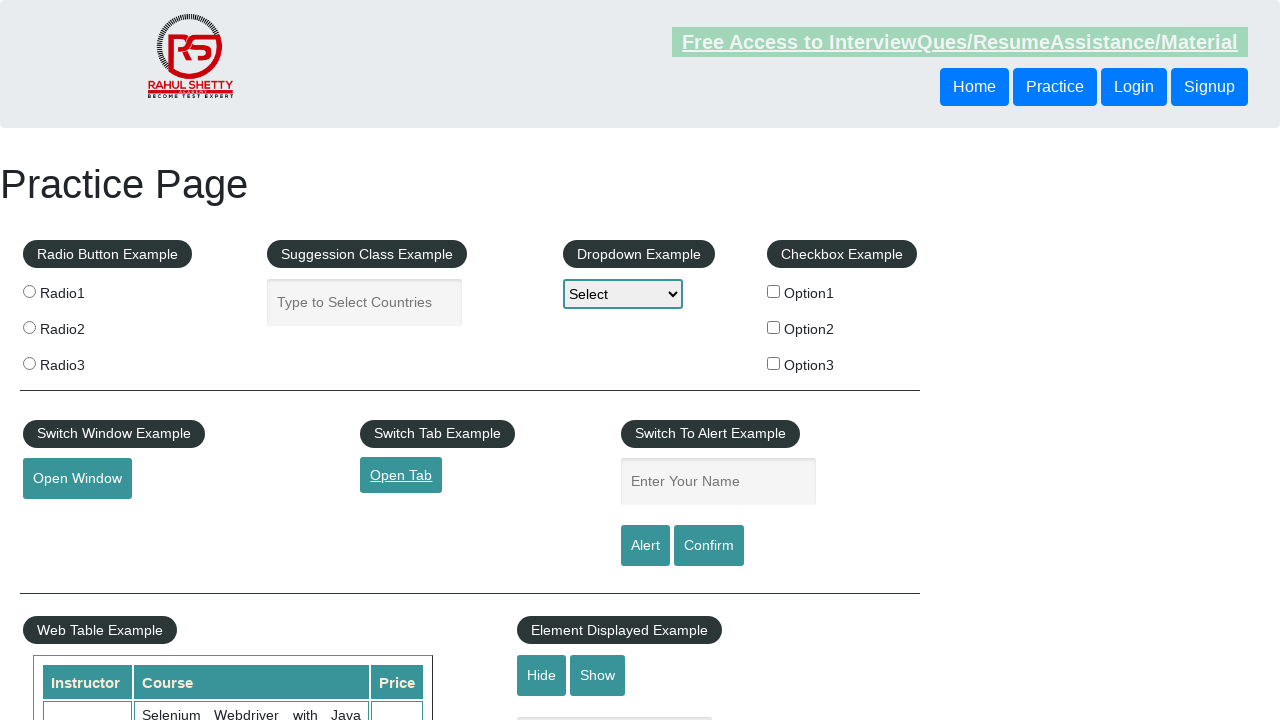

Executed JavaScript to open a blank window
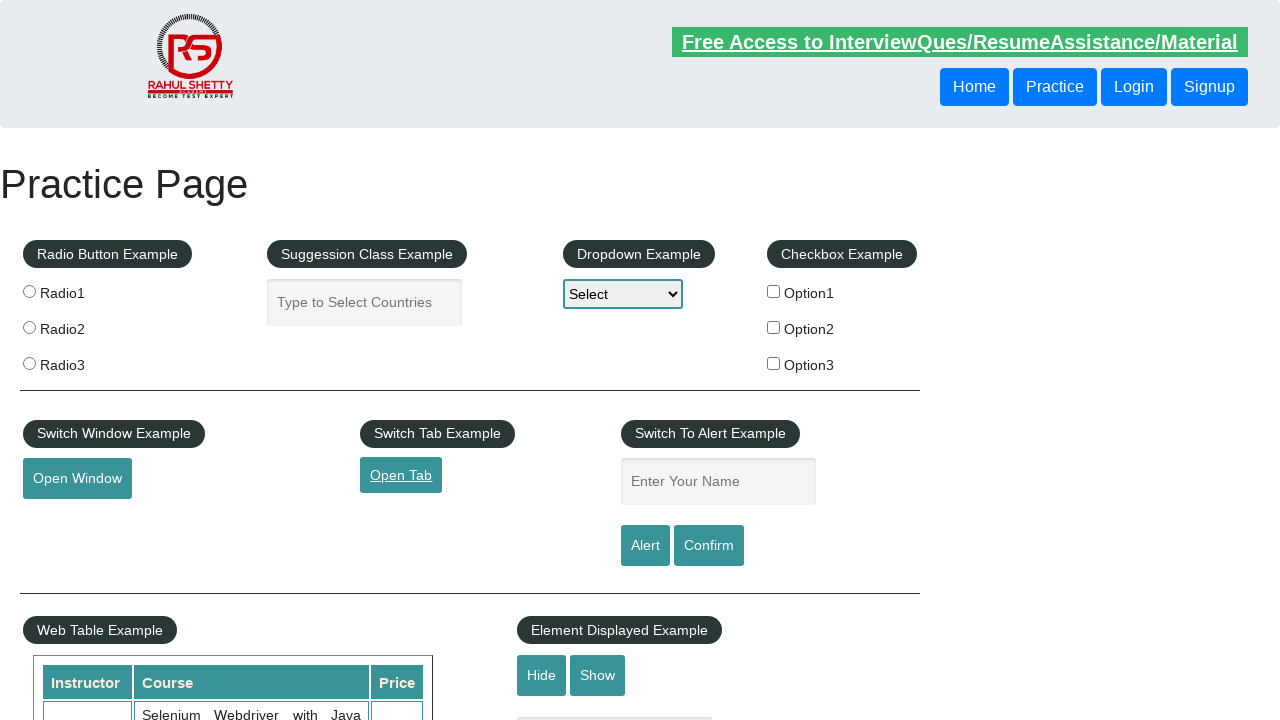

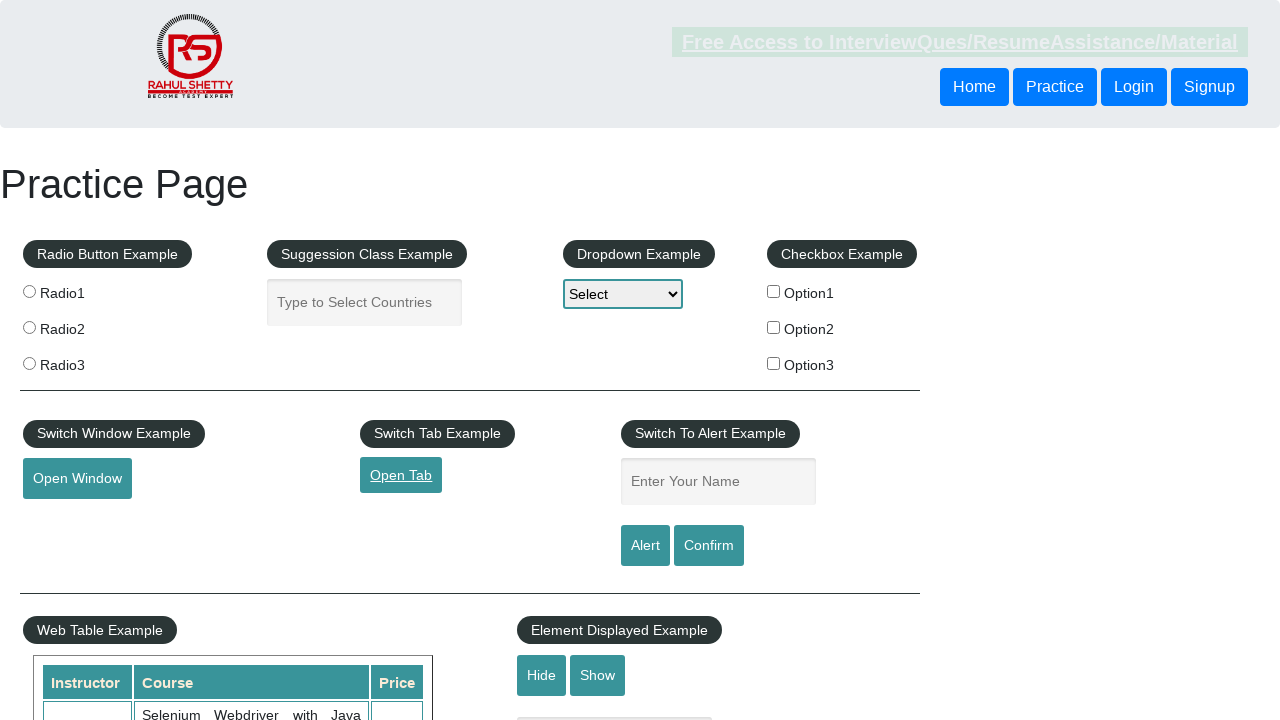